Tests clicking family card discount link and verifying page displays

Starting URL: https://rs.primeshop360.com/

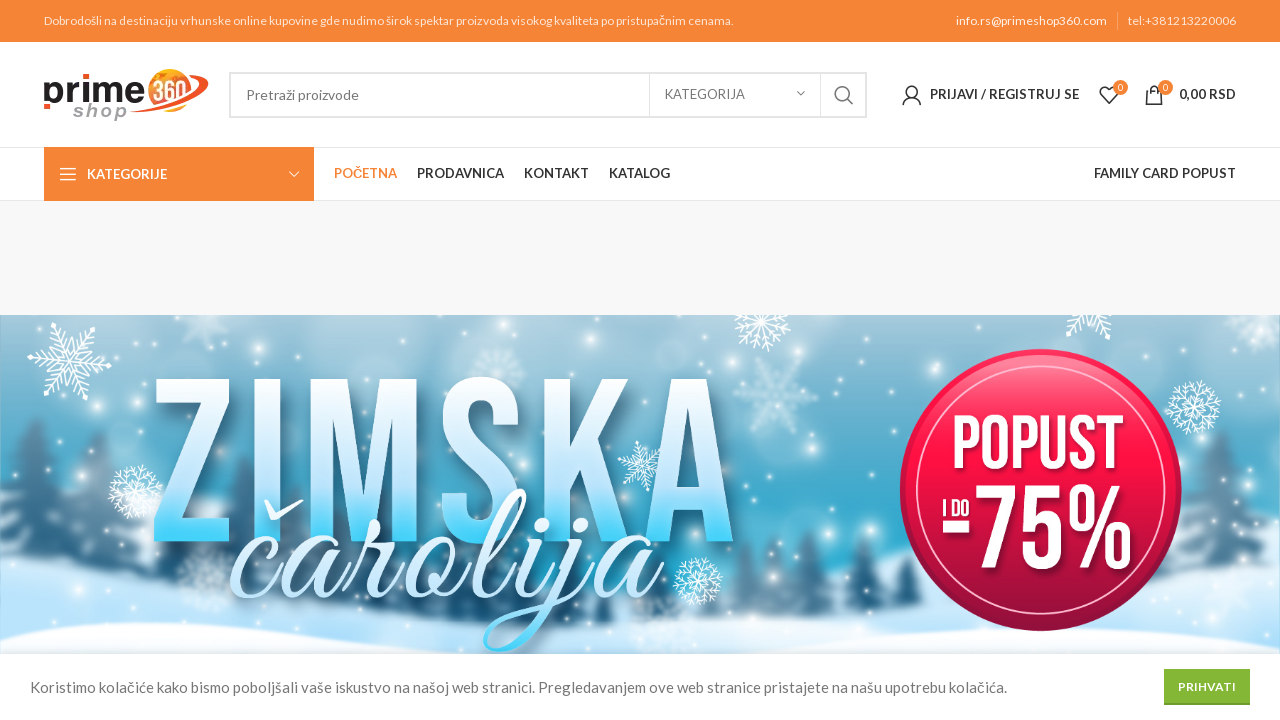

Clicked family card discount link at (1165, 174) on xpath=//a[span[text()='Family card popust']]
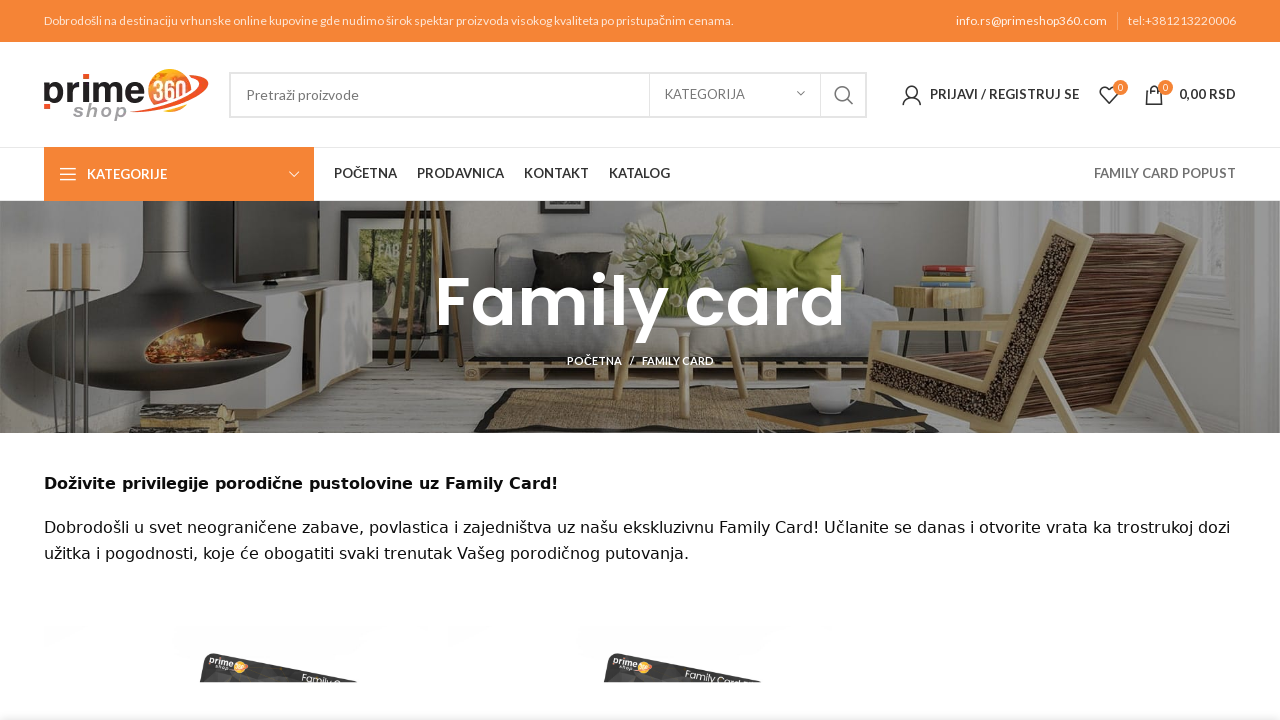

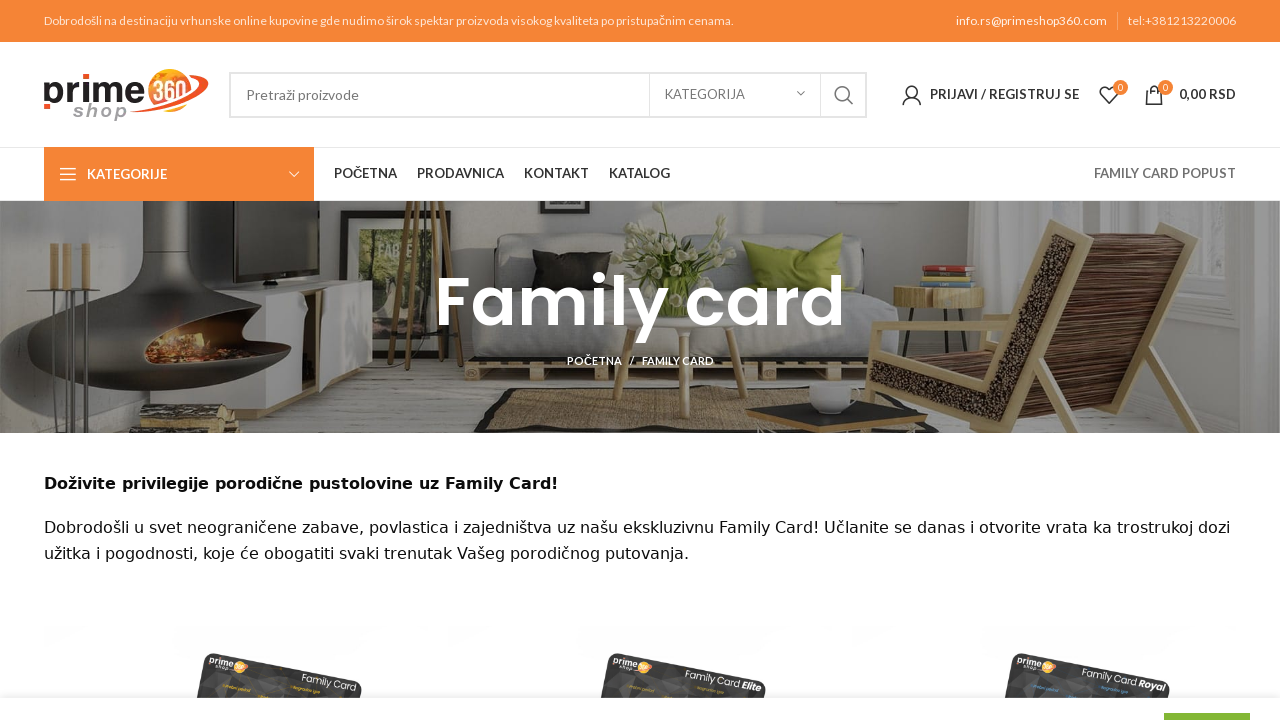